Tests drag and drop functionality by dragging an element from a source location and dropping it onto a target location

Starting URL: https://testautomationpractice.blogspot.com/

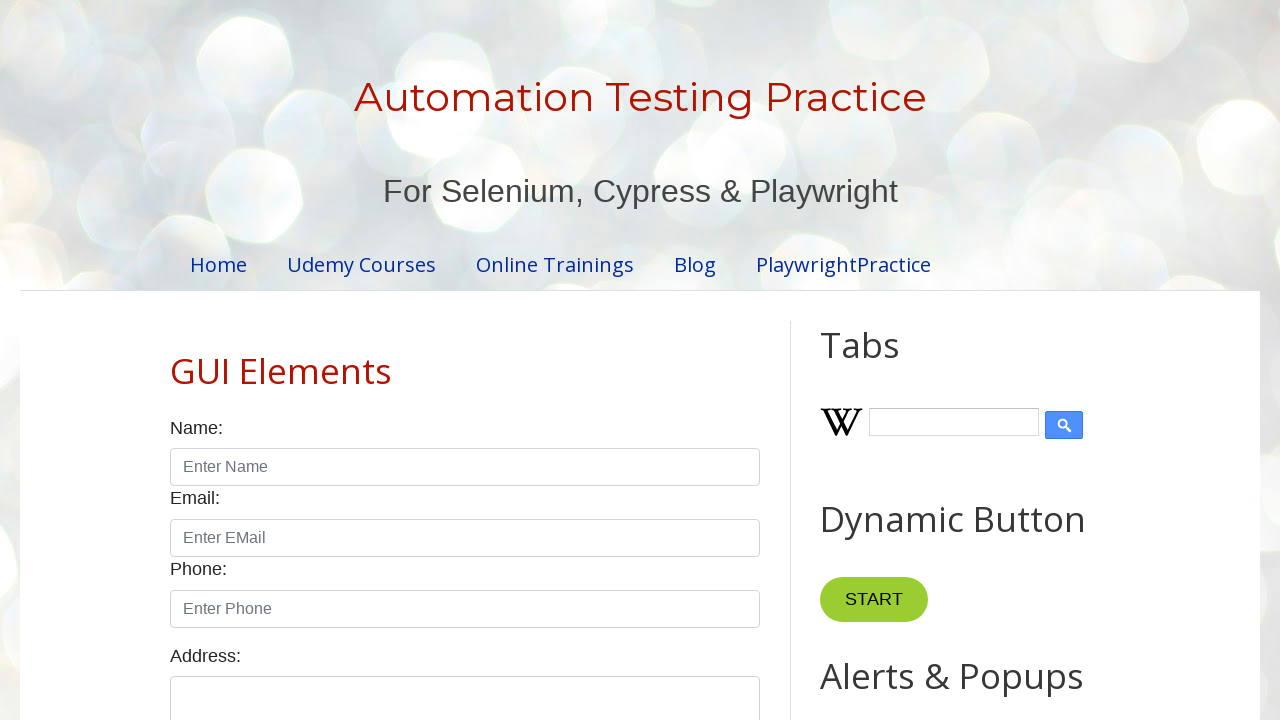

Located the draggable source element
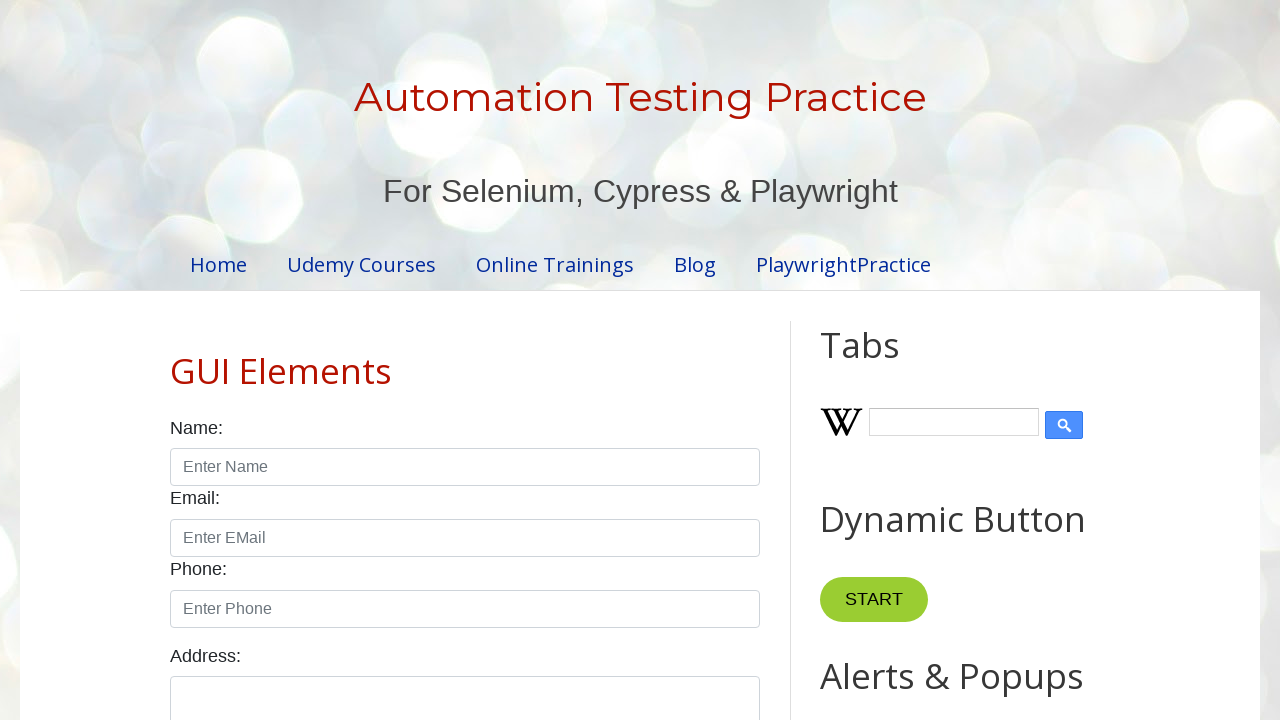

Located the droppable target element
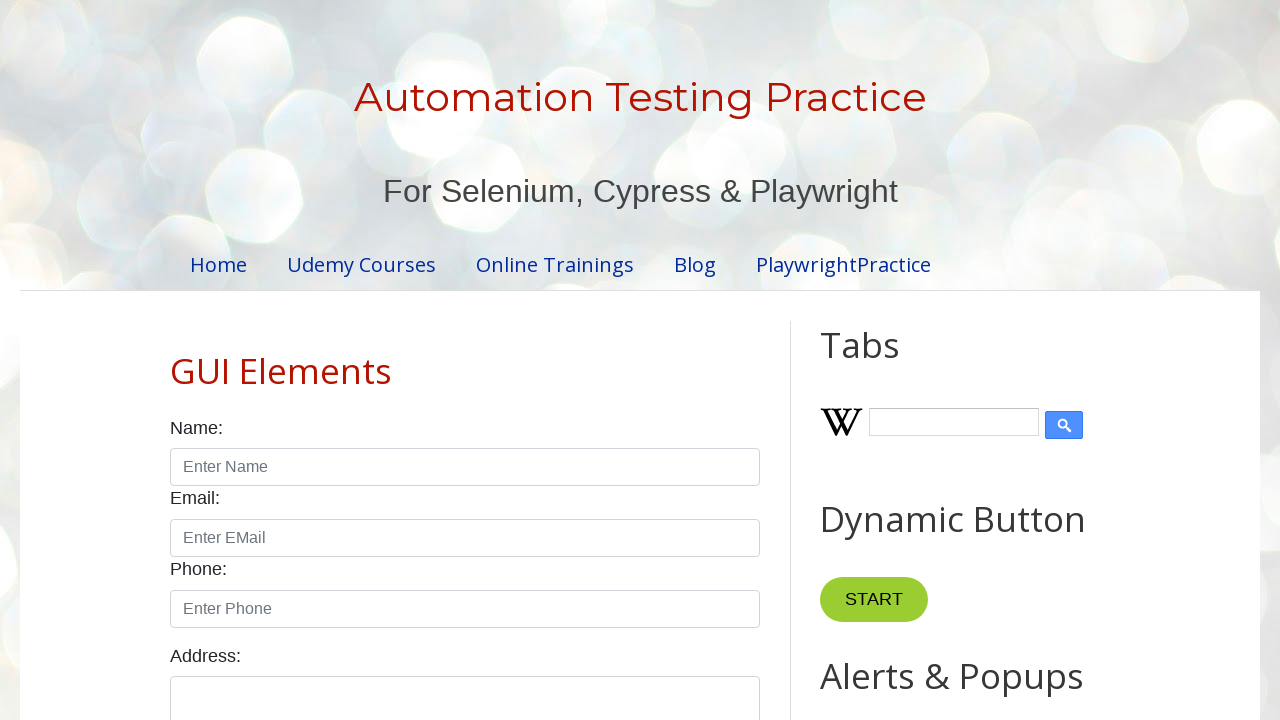

Dragged source element onto target element at (1015, 386)
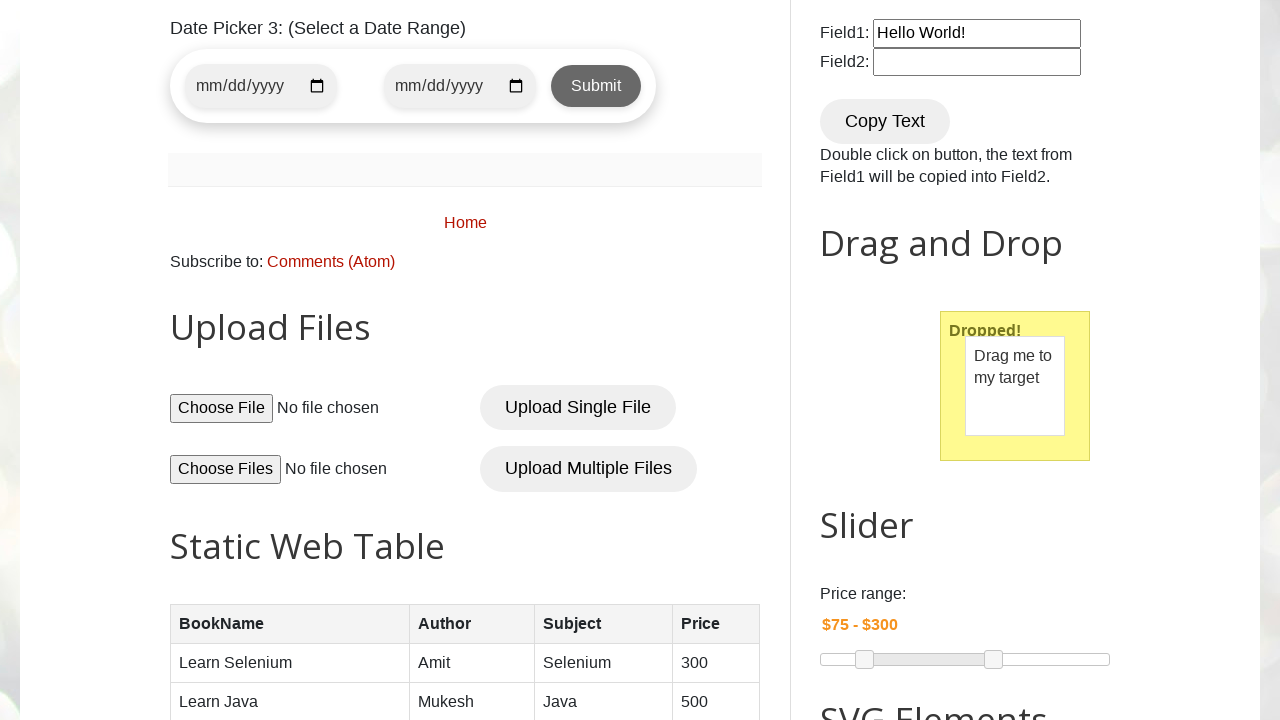

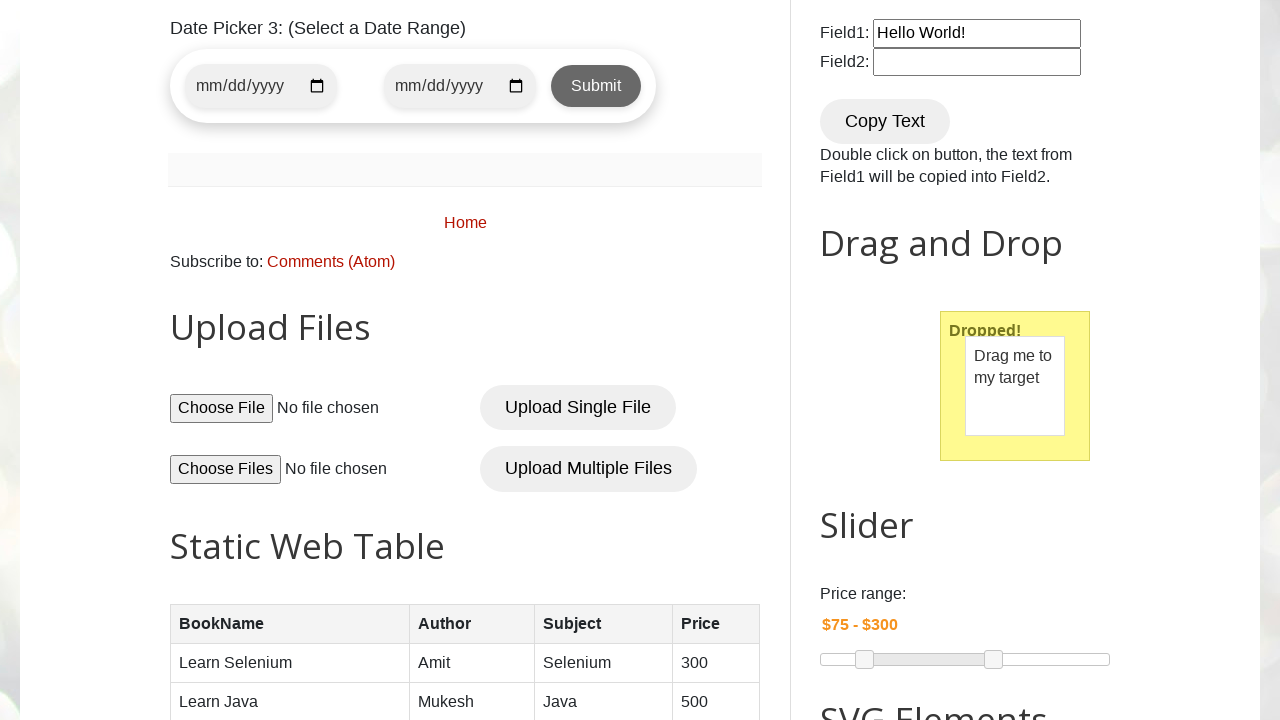